Tests revealing a hidden element by clicking a button and waiting for it to become visible

Starting URL: https://the-internet.herokuapp.com/dynamic_loading/1

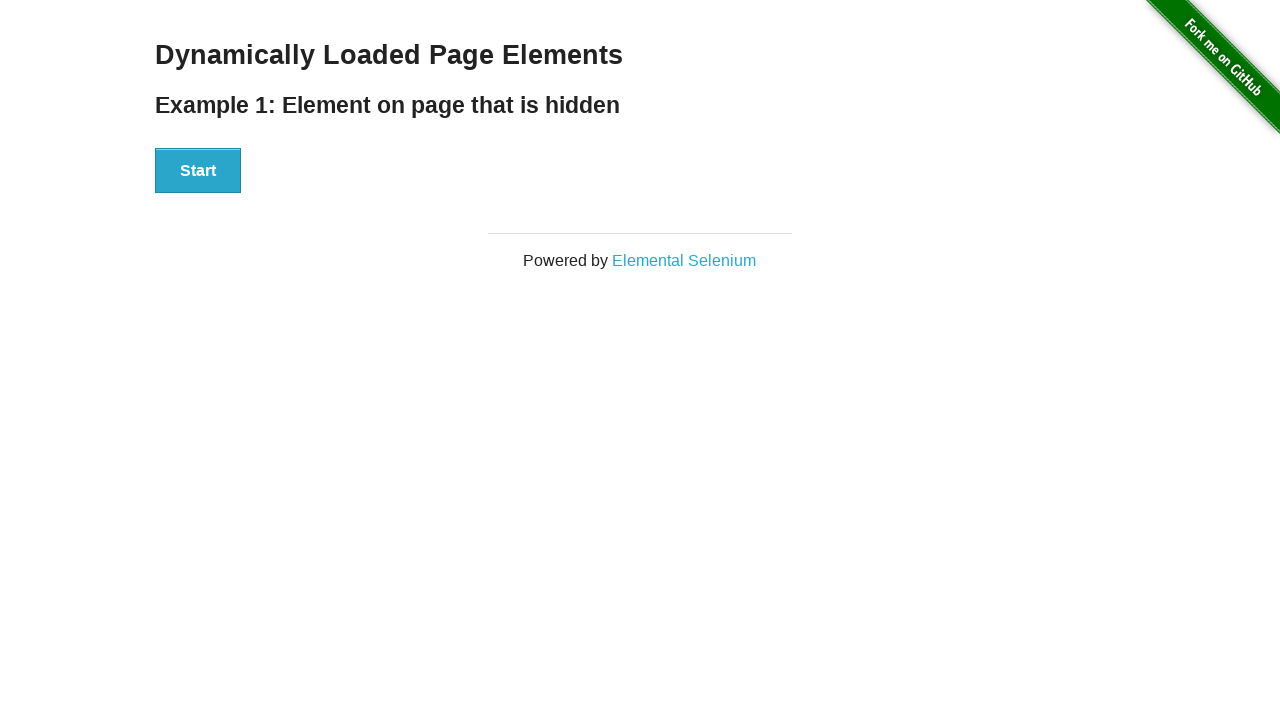

Clicked start button to reveal hidden element at (198, 171) on button
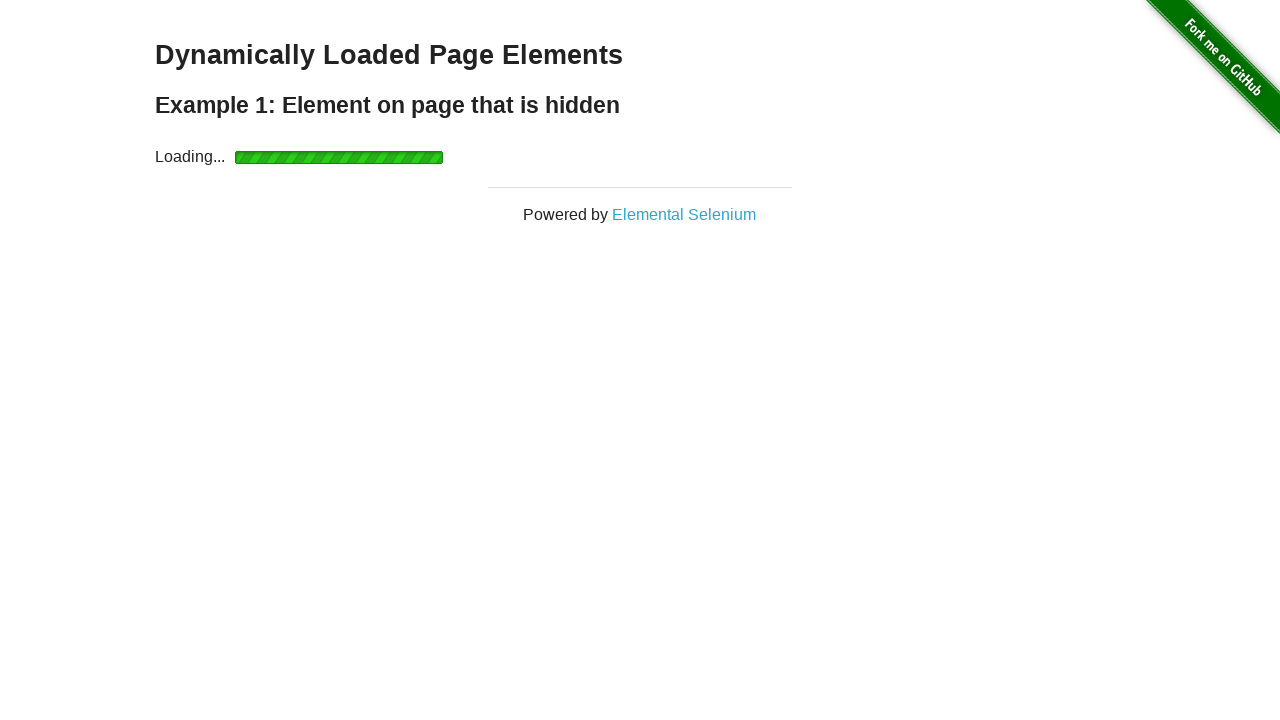

Hidden element became visible after waiting
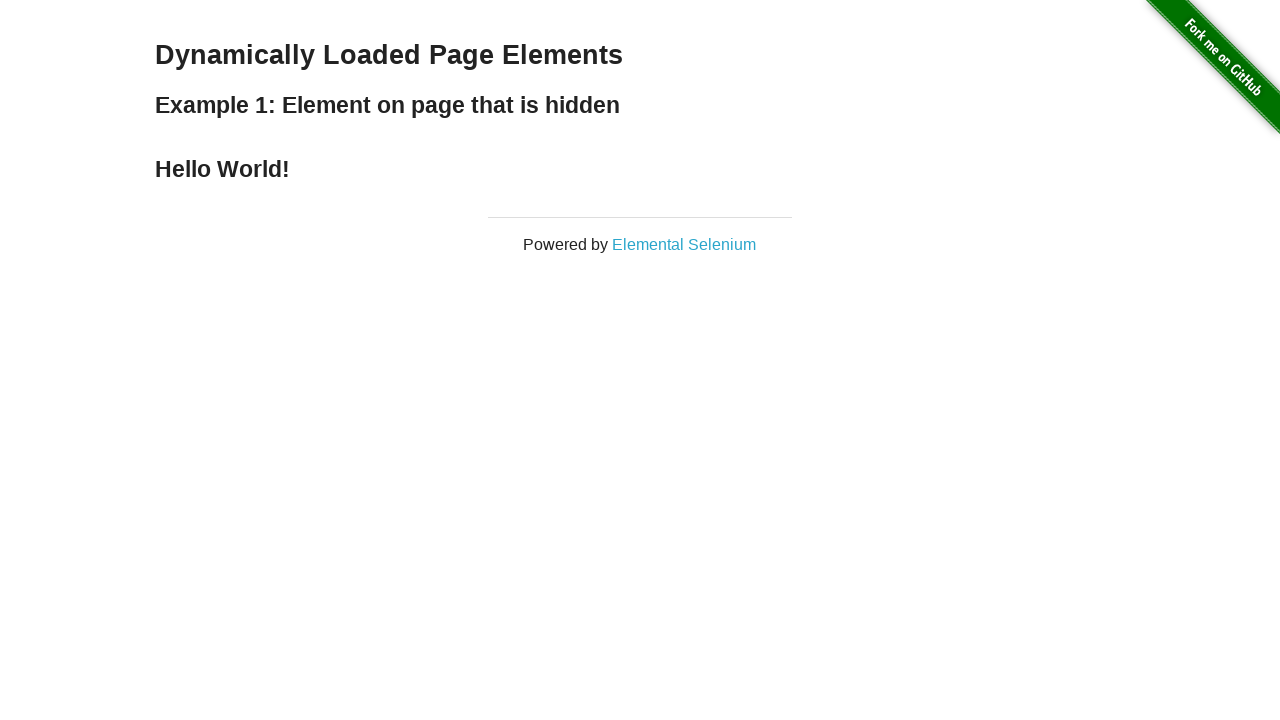

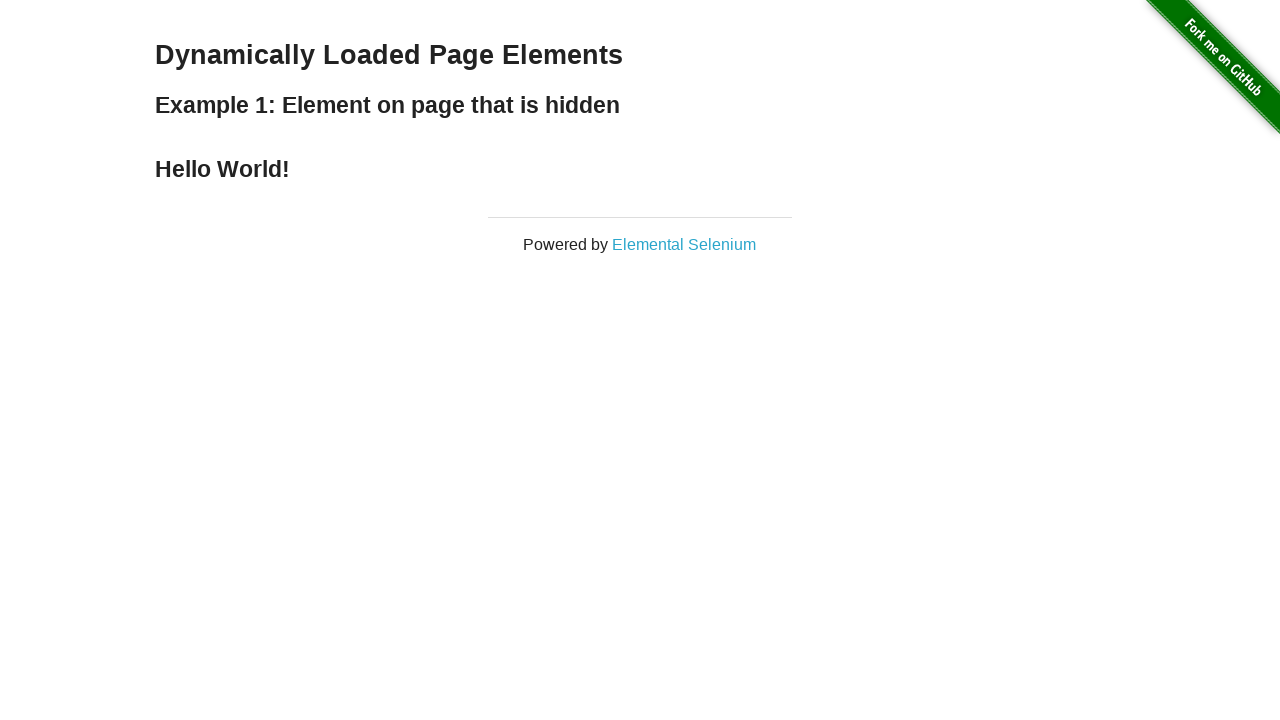